Tests frame handling by switching to a named frame ("classFrame") on the Oracle Java API documentation page and clicking the Description link within that frame.

Starting URL: https://docs.oracle.com/javase/8/docs/api/

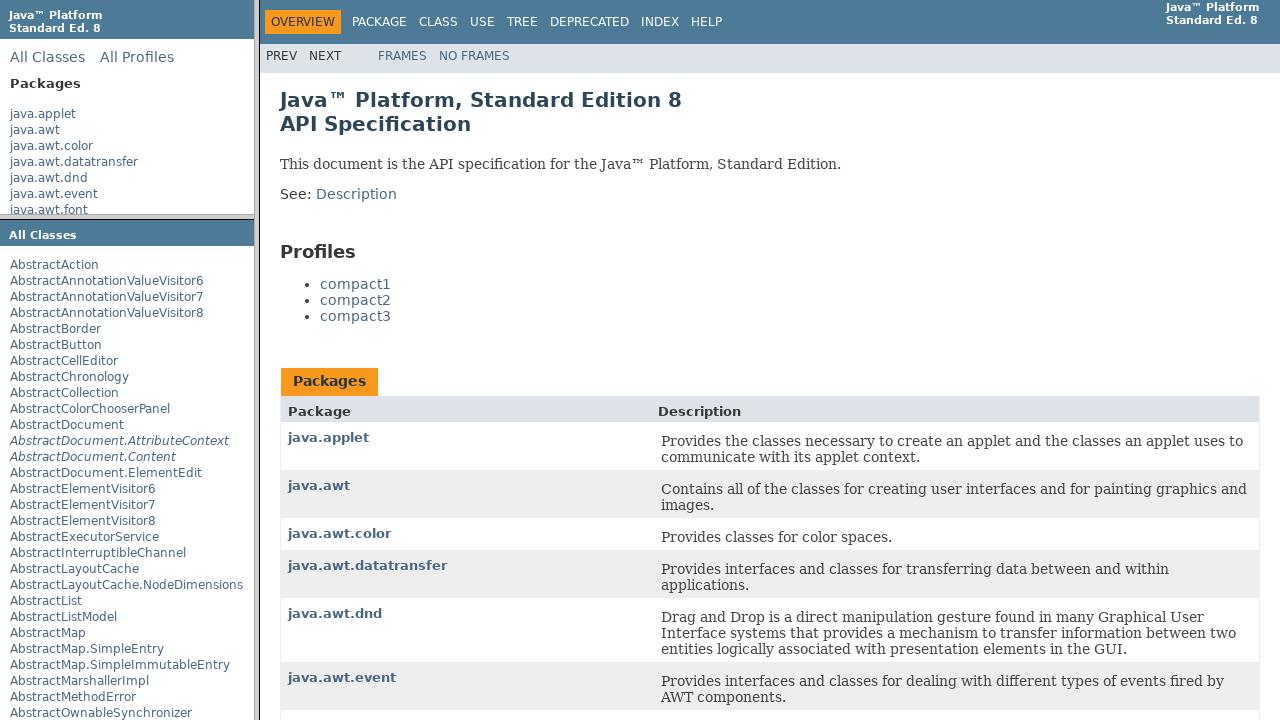

Navigated to Oracle Java API documentation page
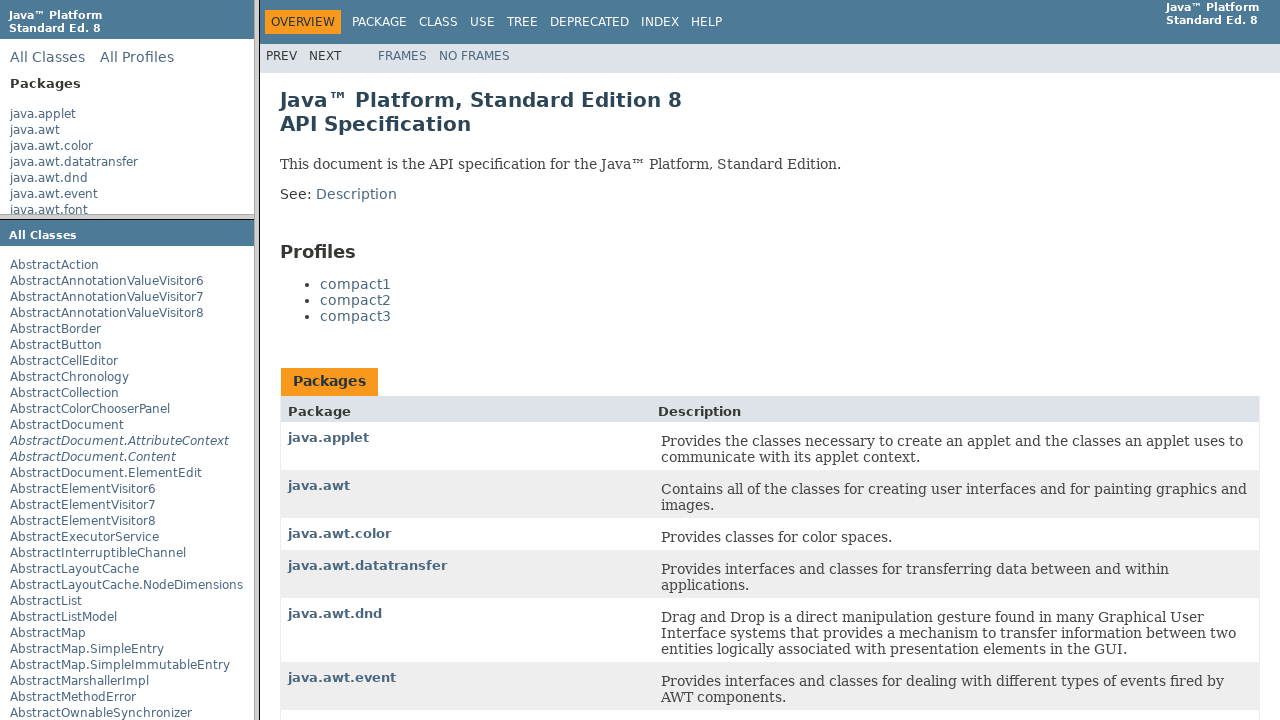

Switched to named frame 'classFrame'
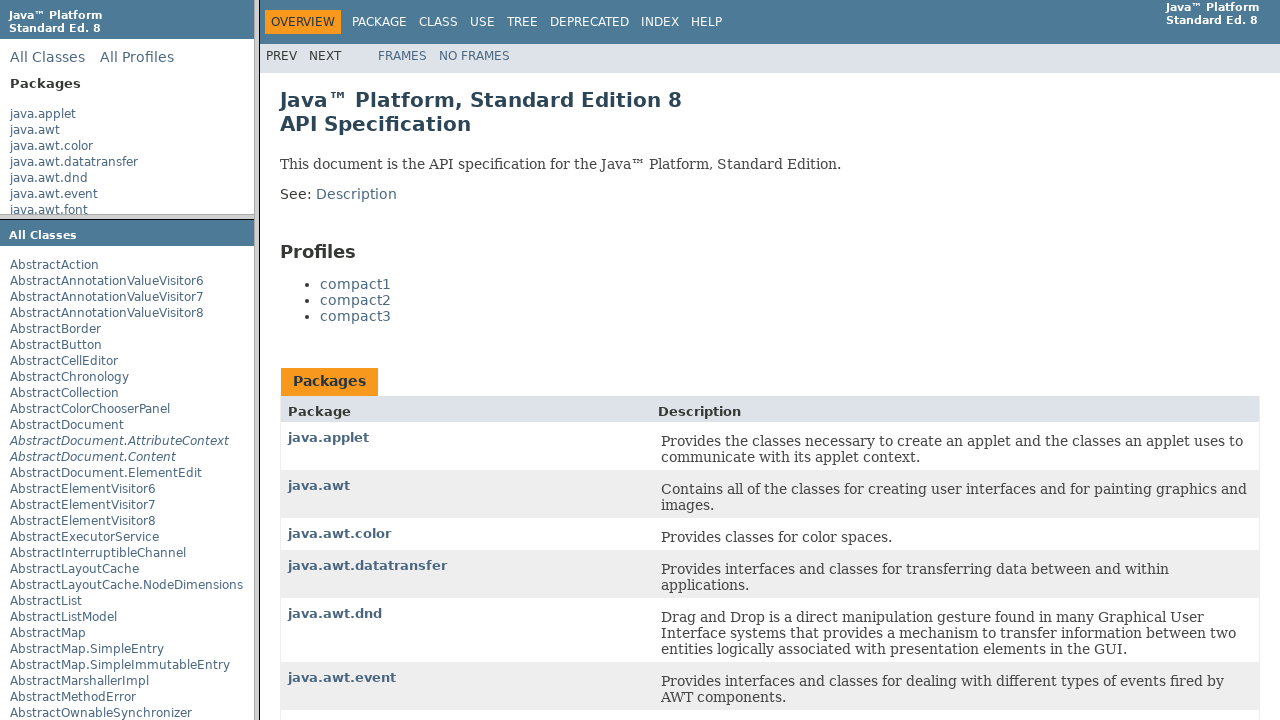

Clicked Description link within classFrame at (356, 194) on a:text('Description')
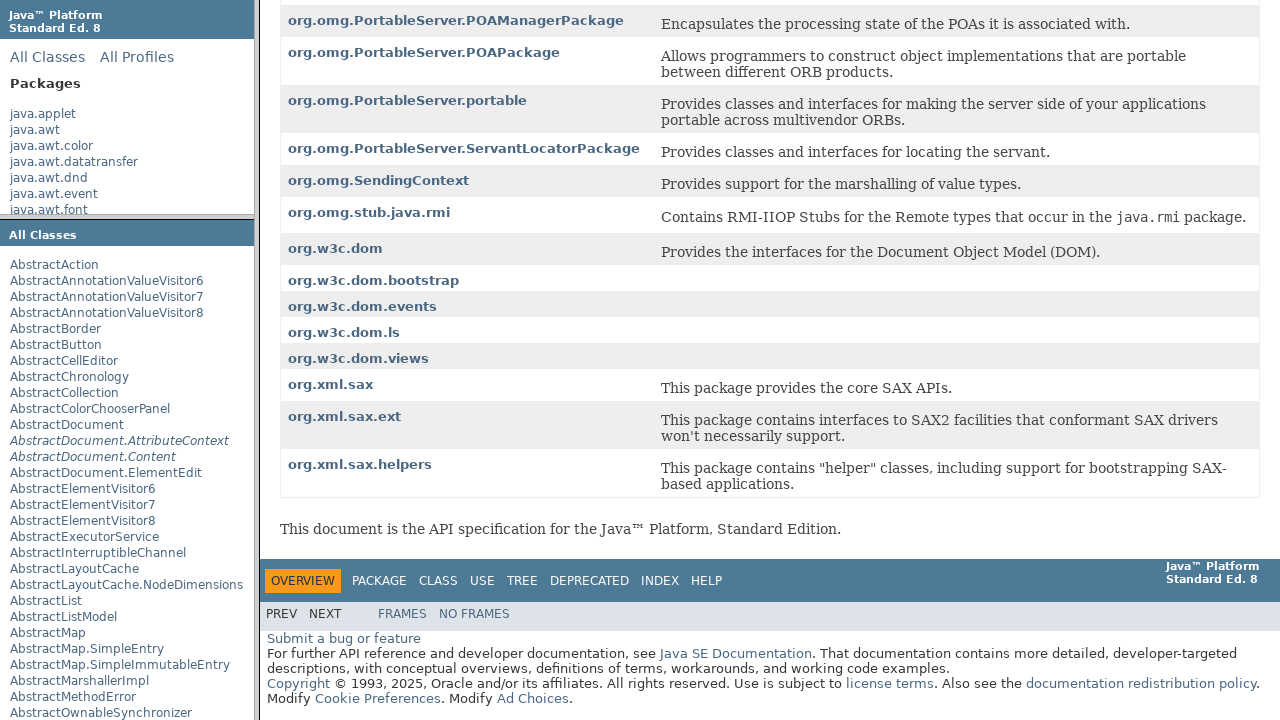

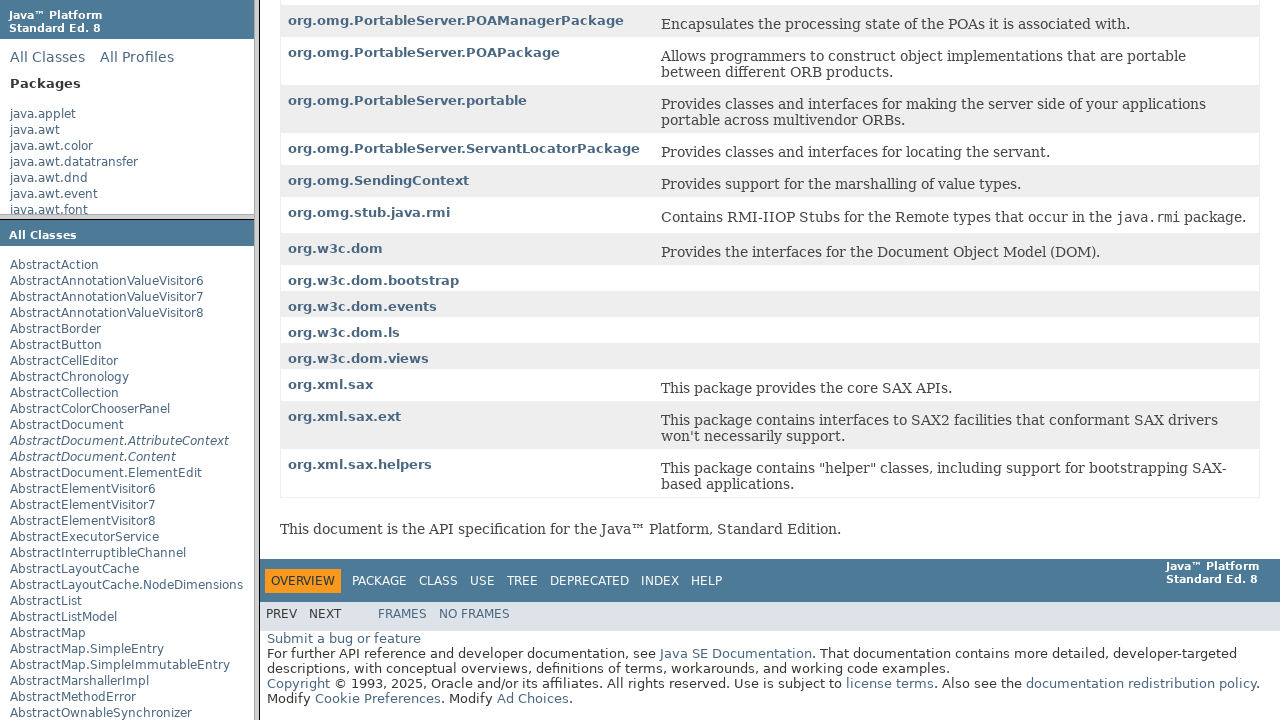